Tests various UI elements on an automation practice page including radio buttons, input fields, dropdowns, checkboxes, and table data verification

Starting URL: https://rahulshettyacademy.com/AutomationPractice/

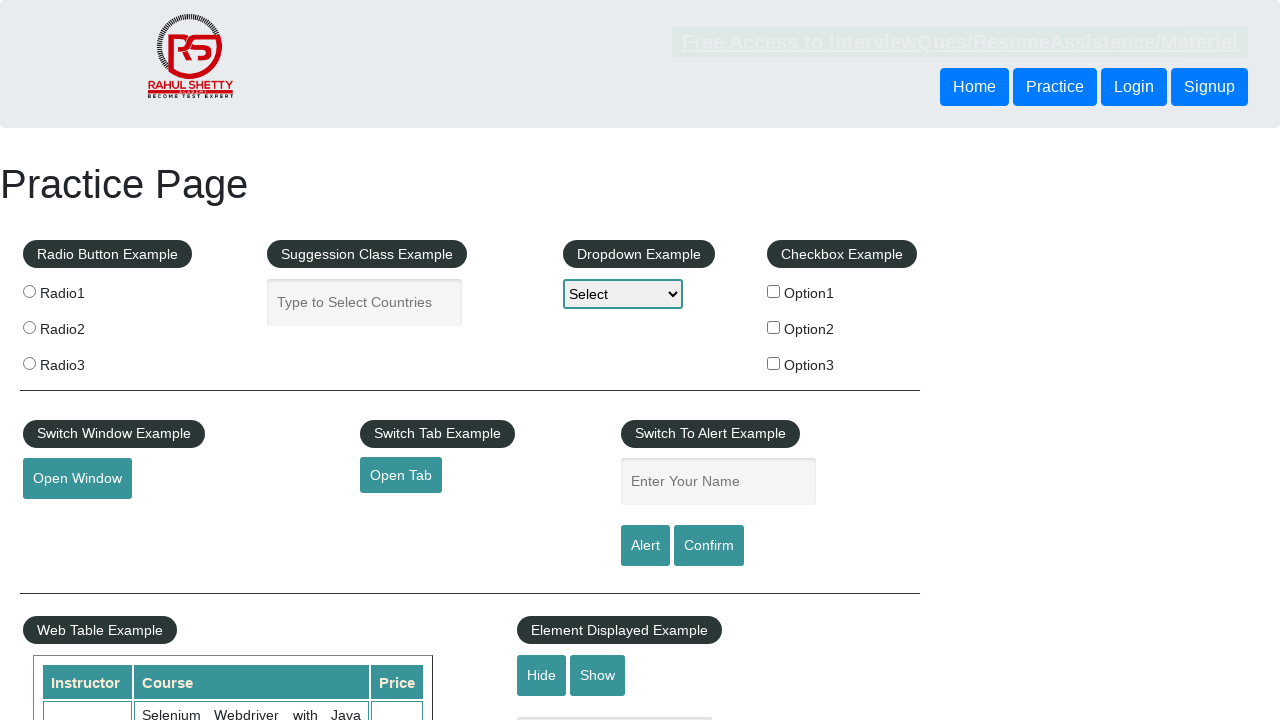

Clicked Signup button at (1210, 87) on button:has-text('Signup')
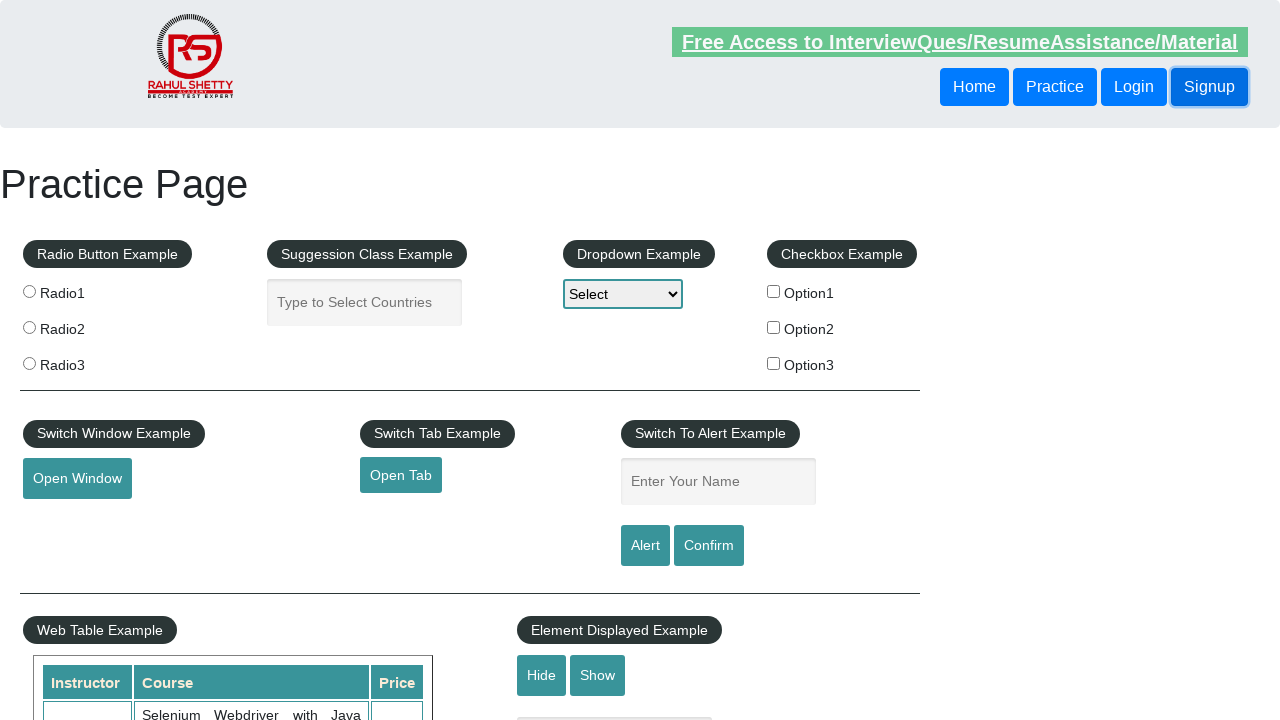

Selected radio button 1 at (29, 291) on input[value='radio1']
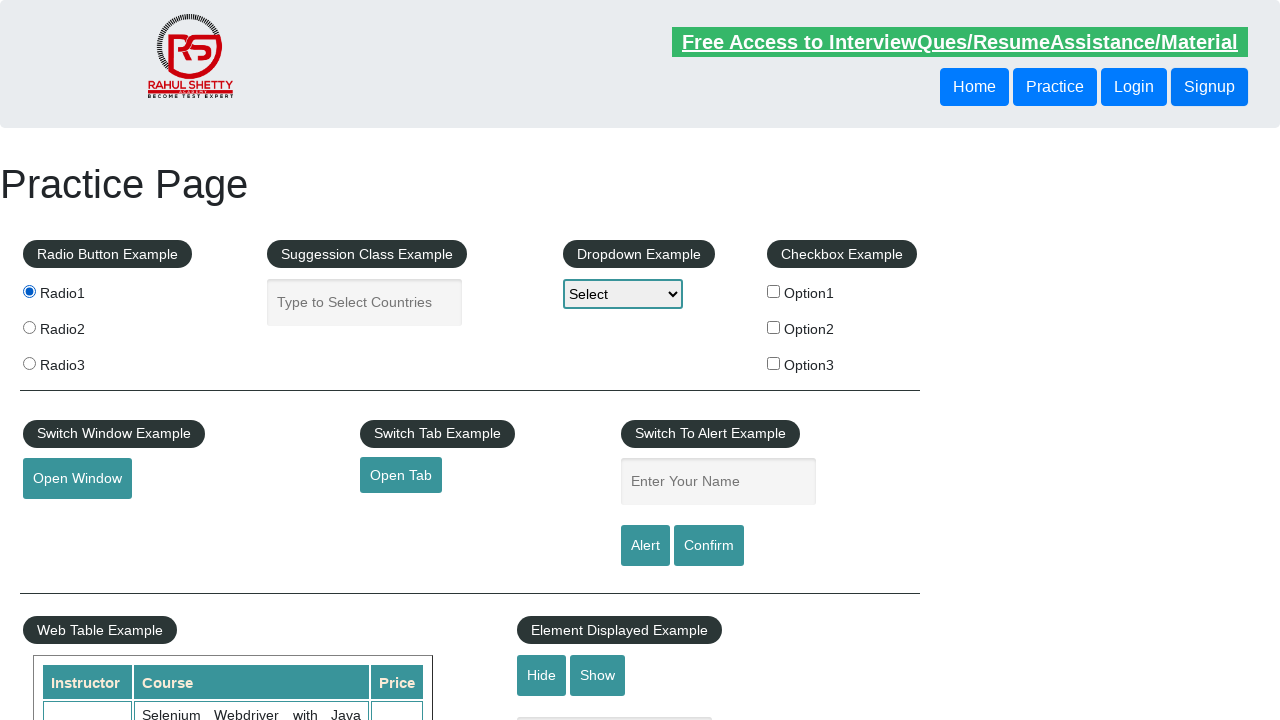

Filled suggestion input box with 'I have an Suggestion' on #autocomplete
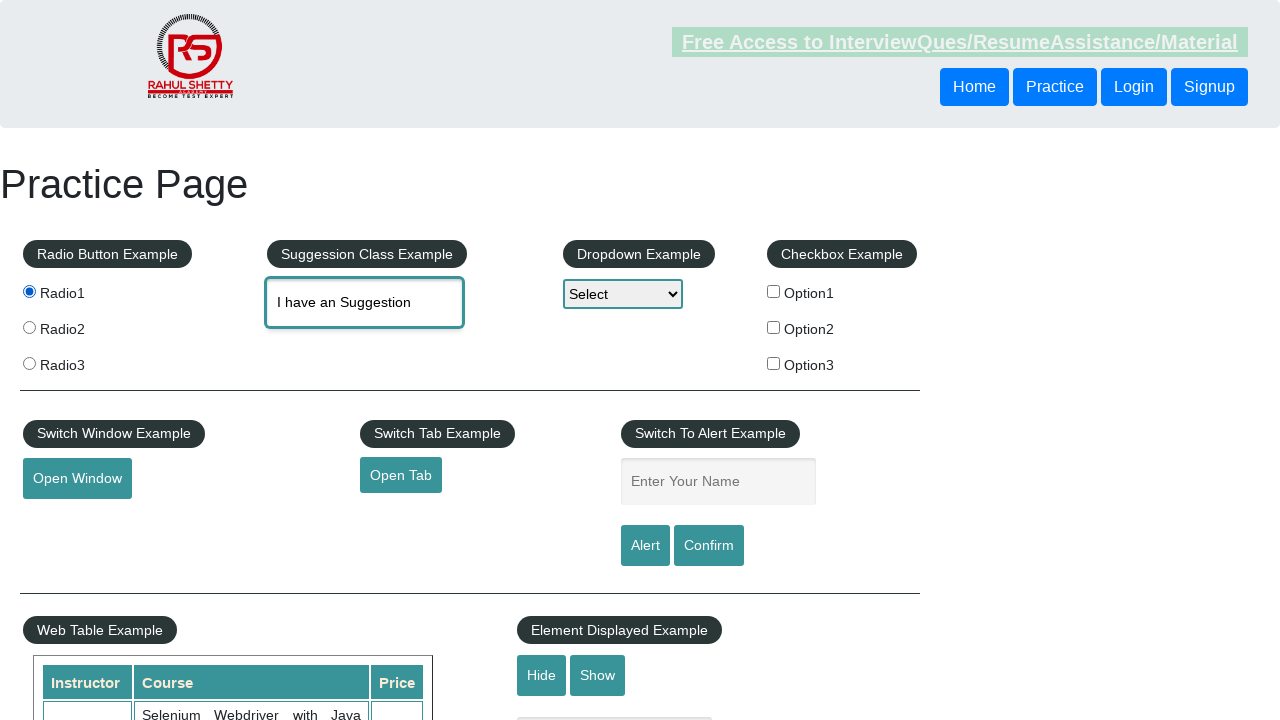

Selected Option1 from dropdown on select#dropdown-class-example
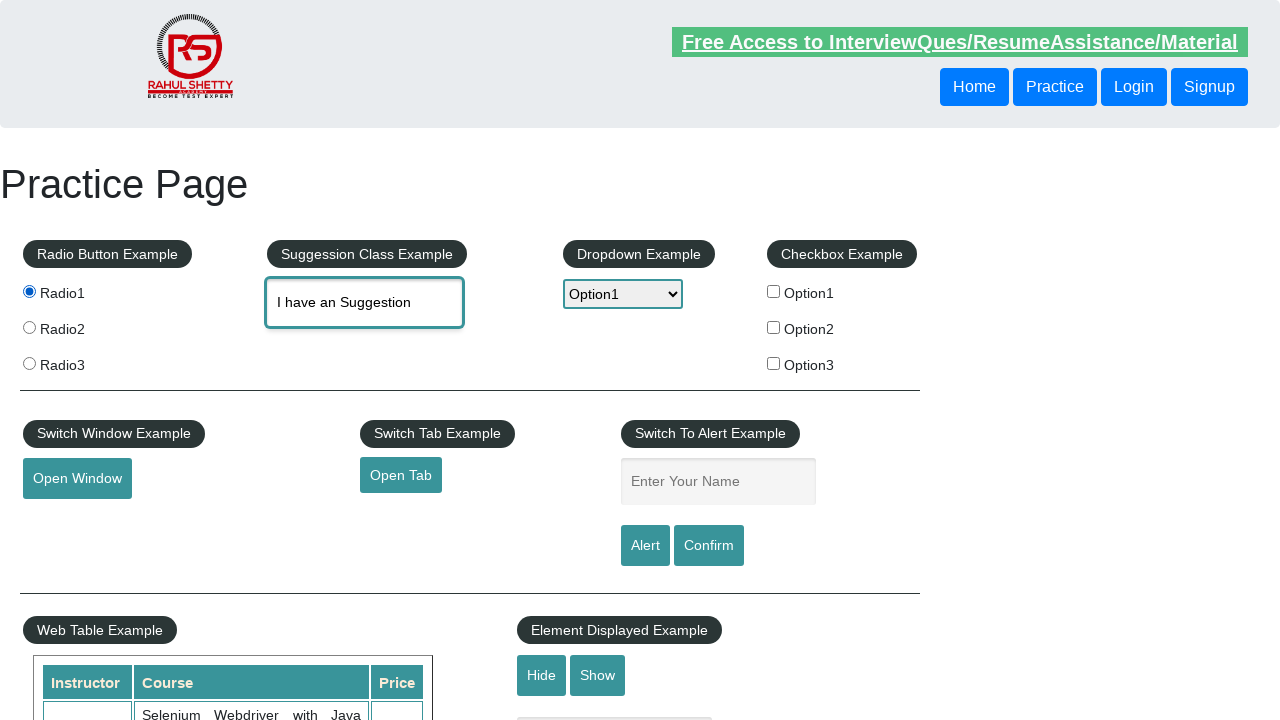

Located all checkboxes in checkbox-example section
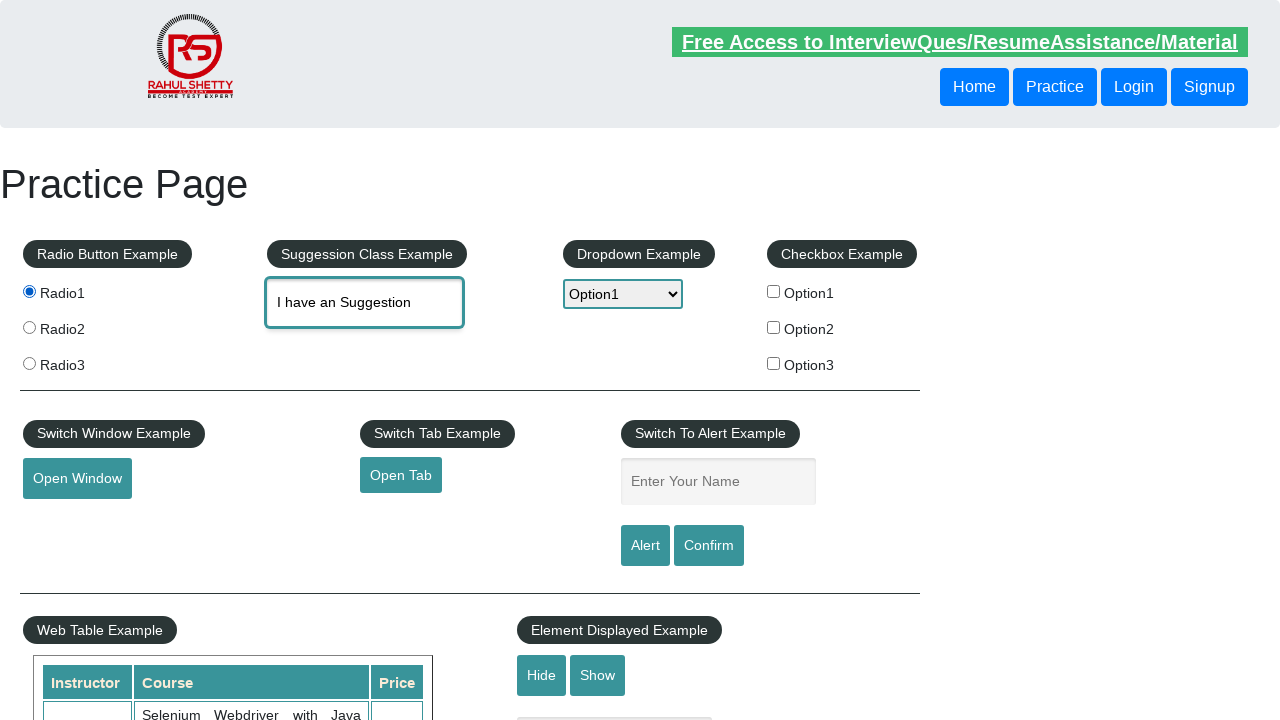

Clicked a checkbox at (774, 291) on div#checkbox-example fieldset label input >> nth=0
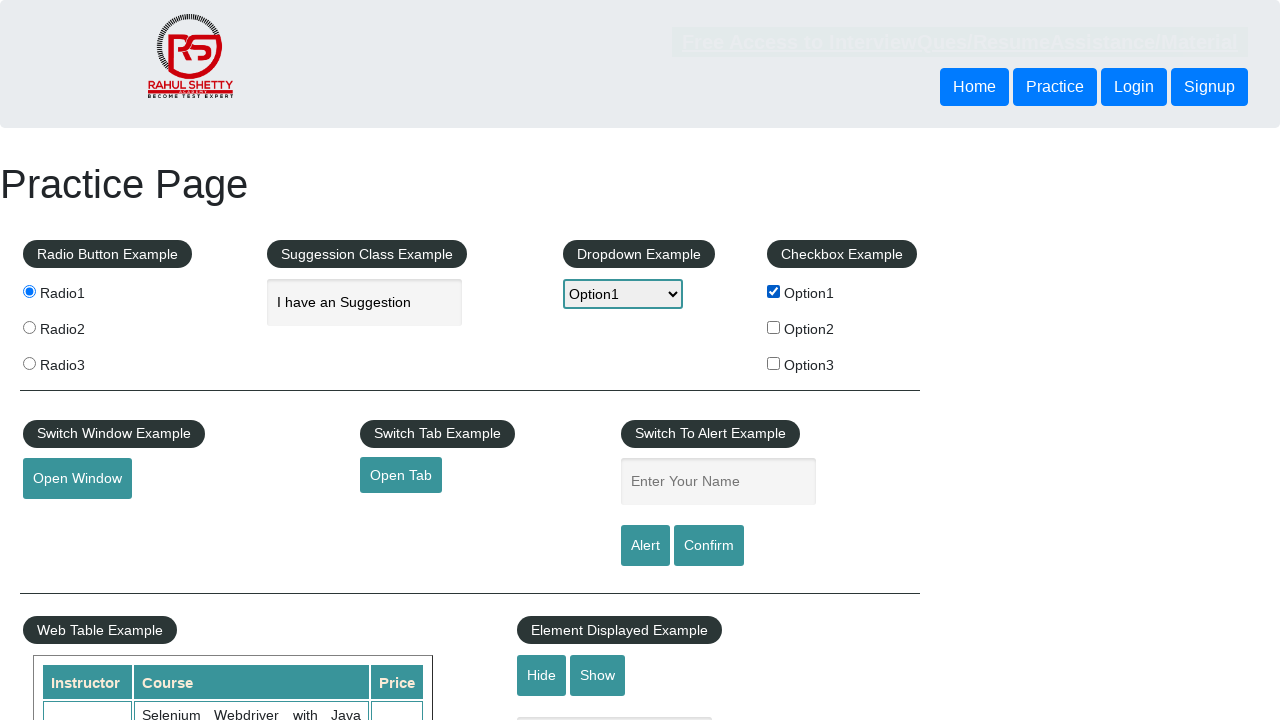

Clicked a checkbox at (774, 327) on div#checkbox-example fieldset label input >> nth=1
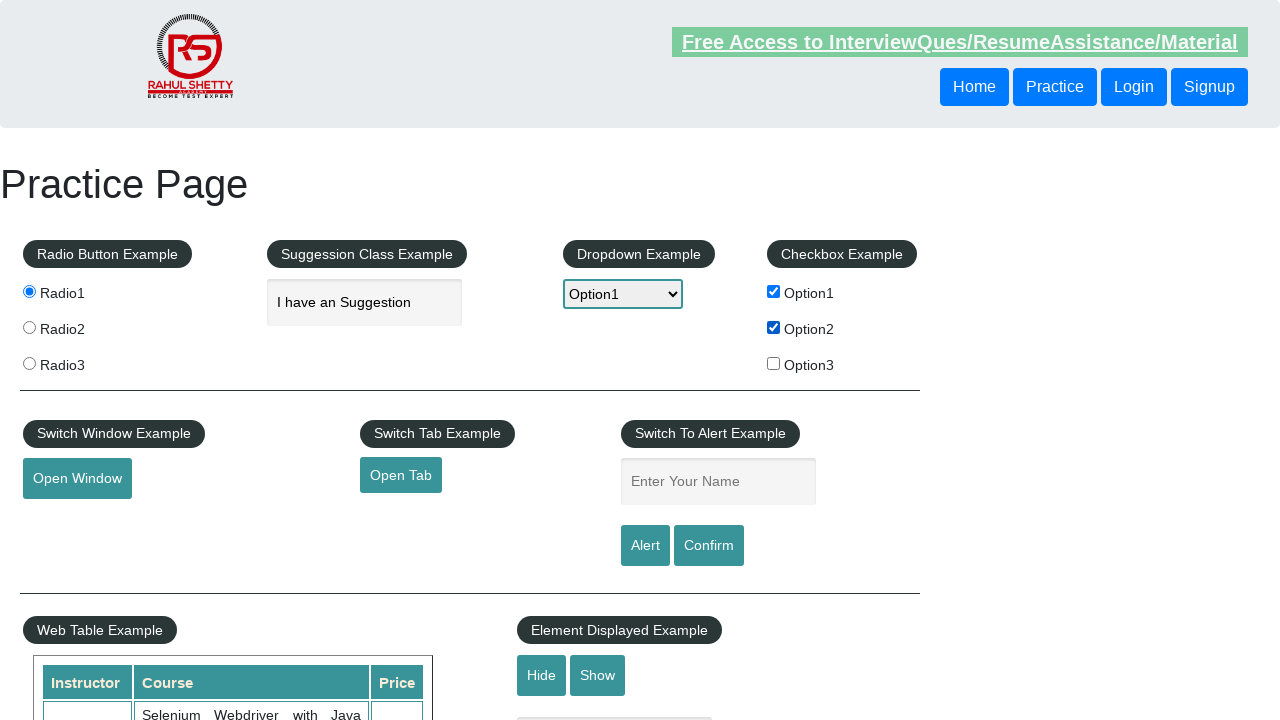

Clicked a checkbox at (774, 363) on div#checkbox-example fieldset label input >> nth=2
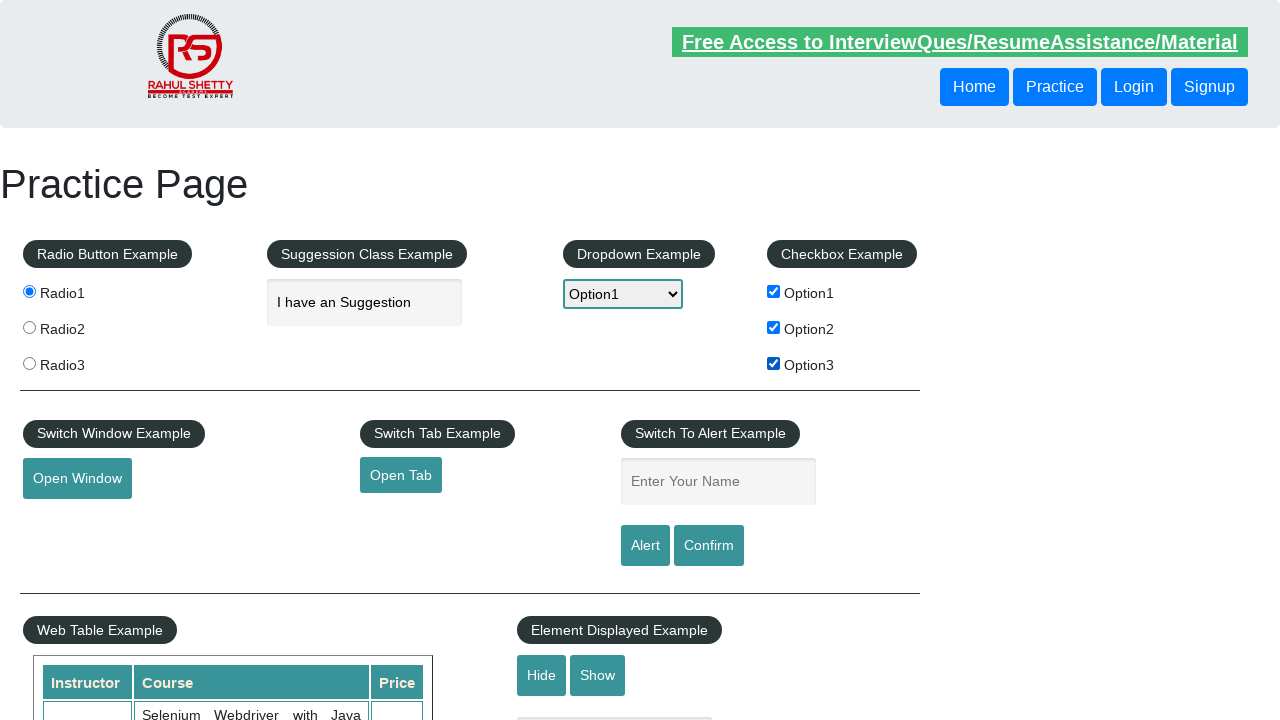

Verified table headers are visible in product table
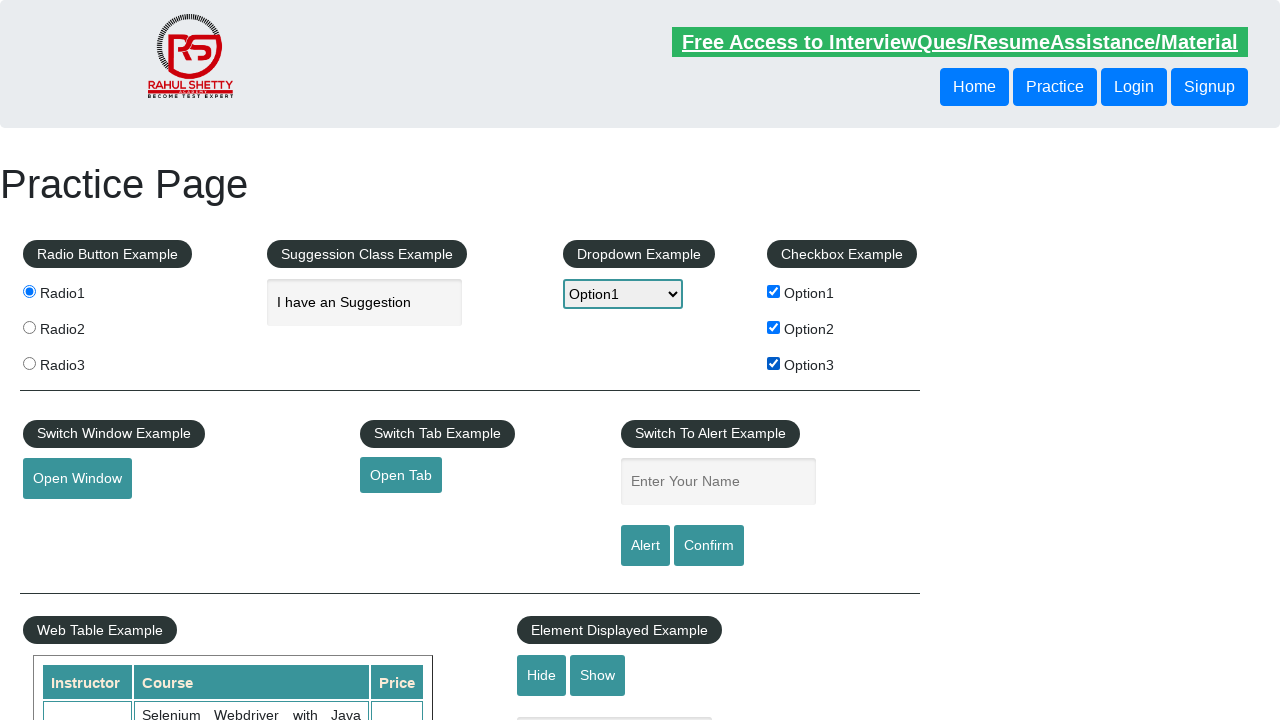

Verified instructor names are visible in product table
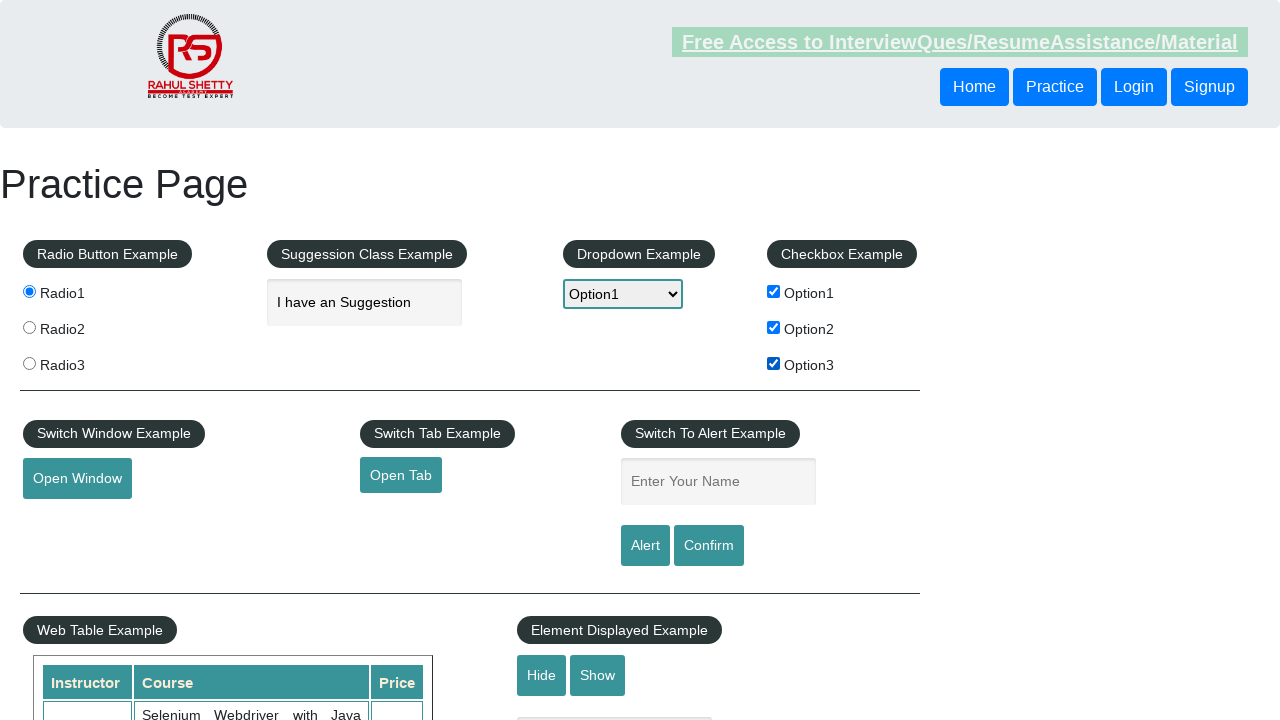

Verified courses table data is visible
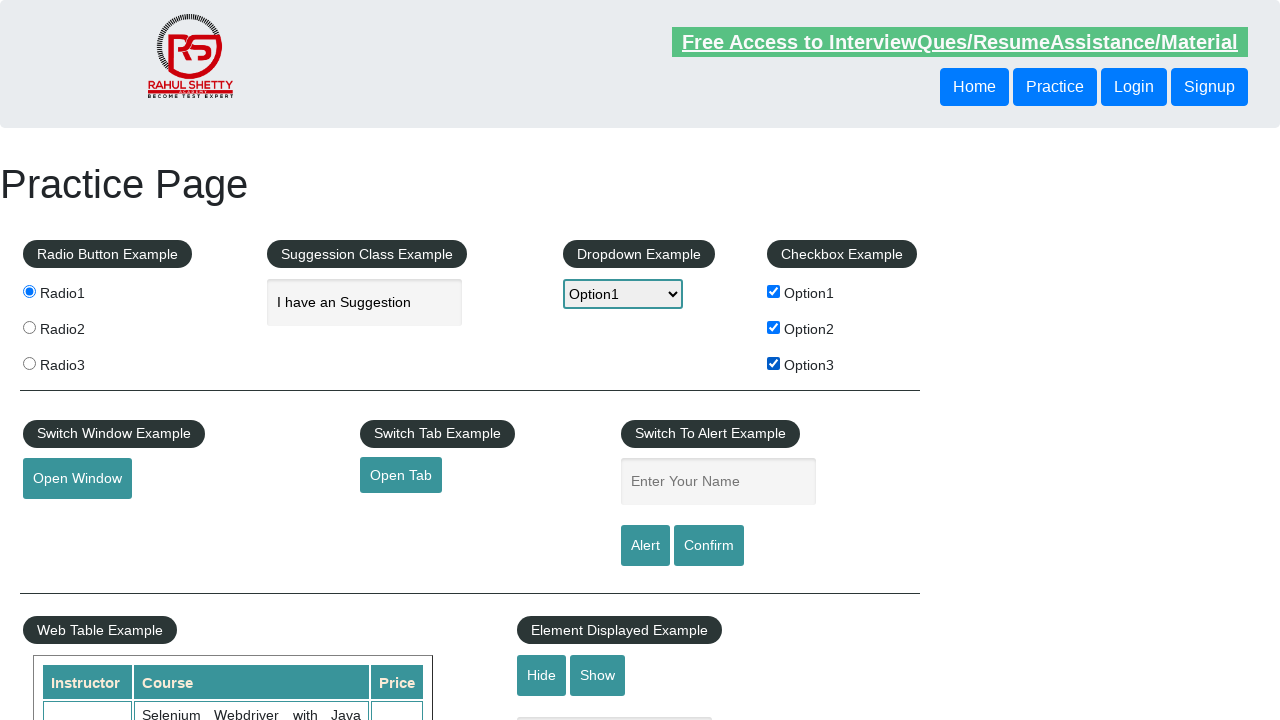

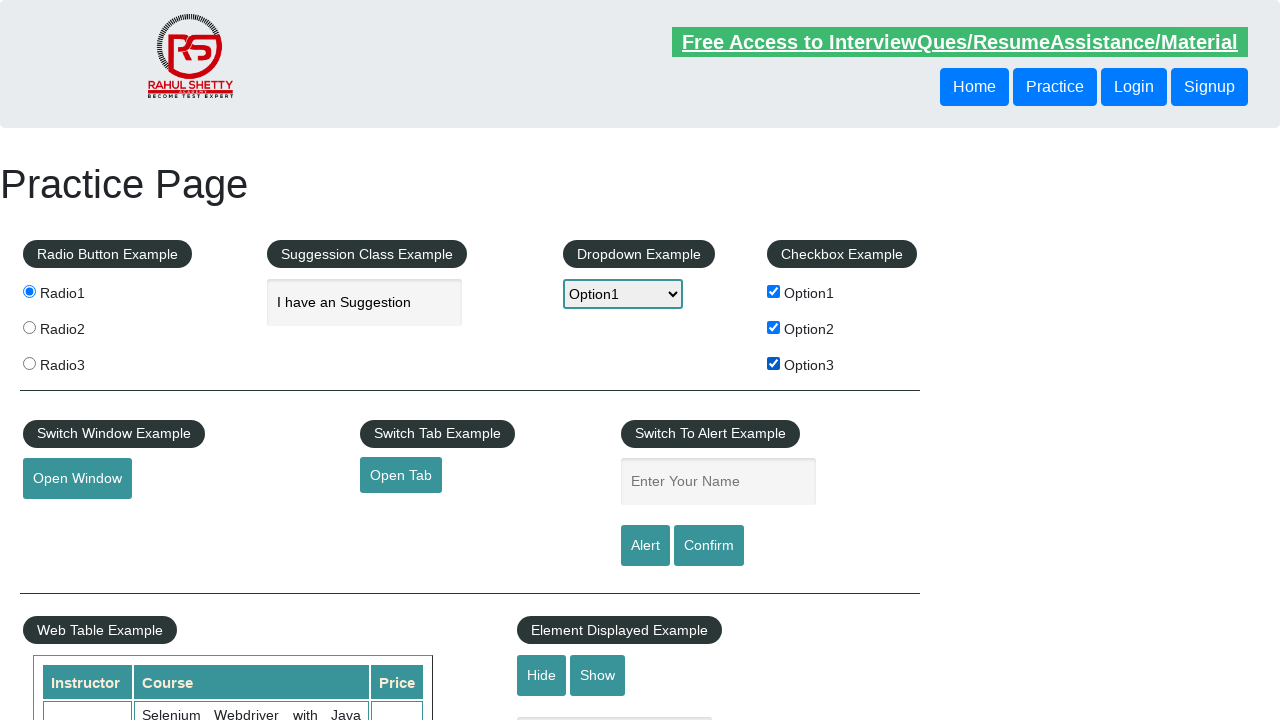